Tests form interaction by reading a hidden attribute value from an element, calculating a mathematical result based on that value, filling in the answer field, checking a checkbox, selecting a radio button, and submitting the form.

Starting URL: http://suninjuly.github.io/get_attribute.html

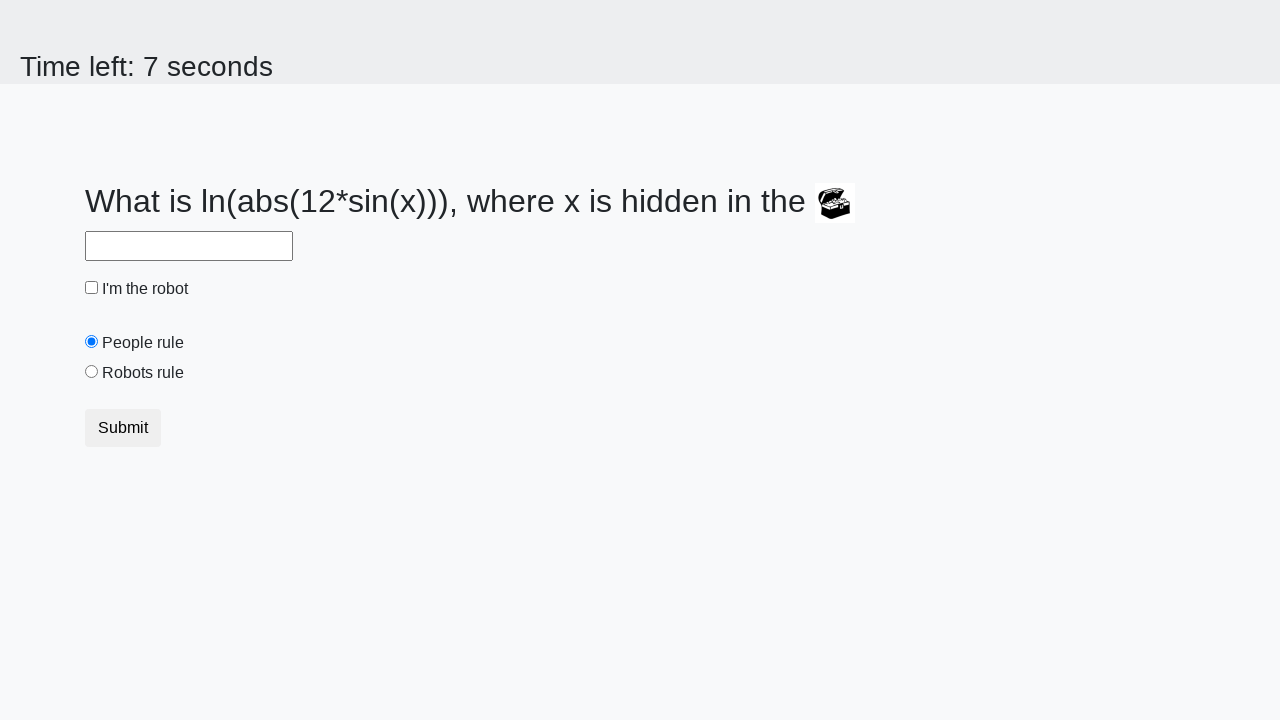

Retrieved hidden 'valuex' attribute from treasure element
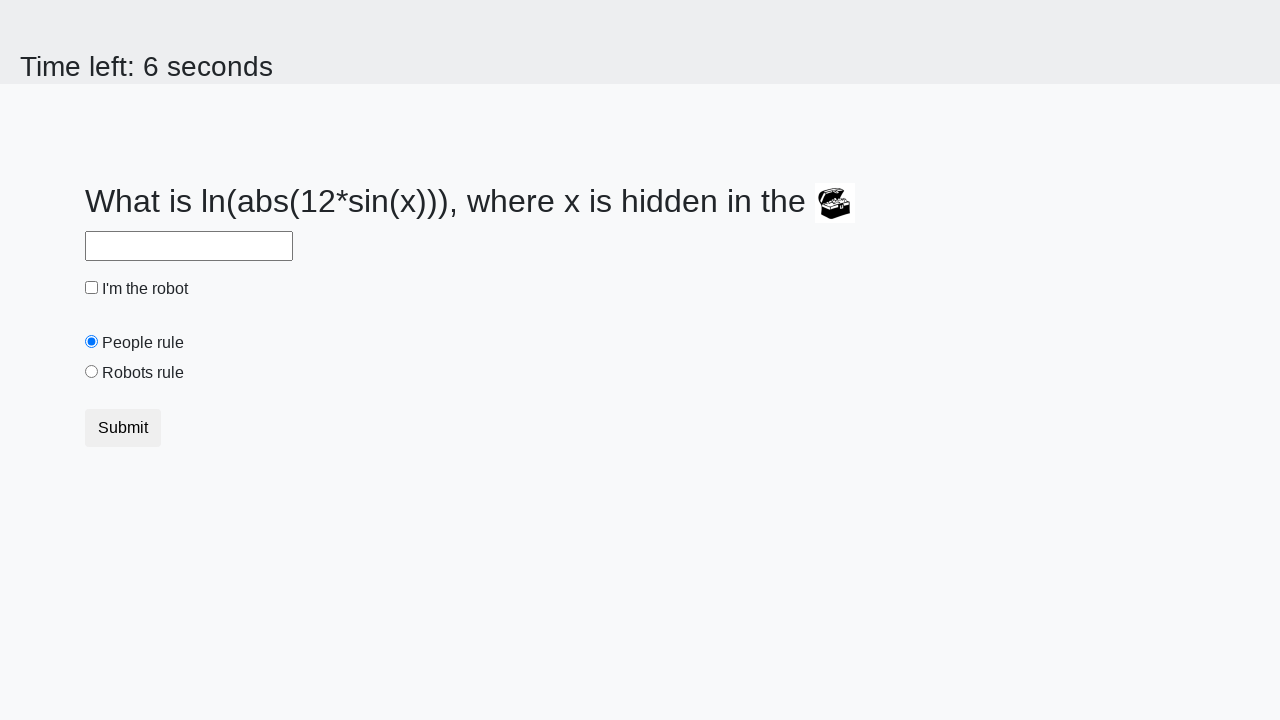

Calculated mathematical result from attribute value: 2.1907414310299287
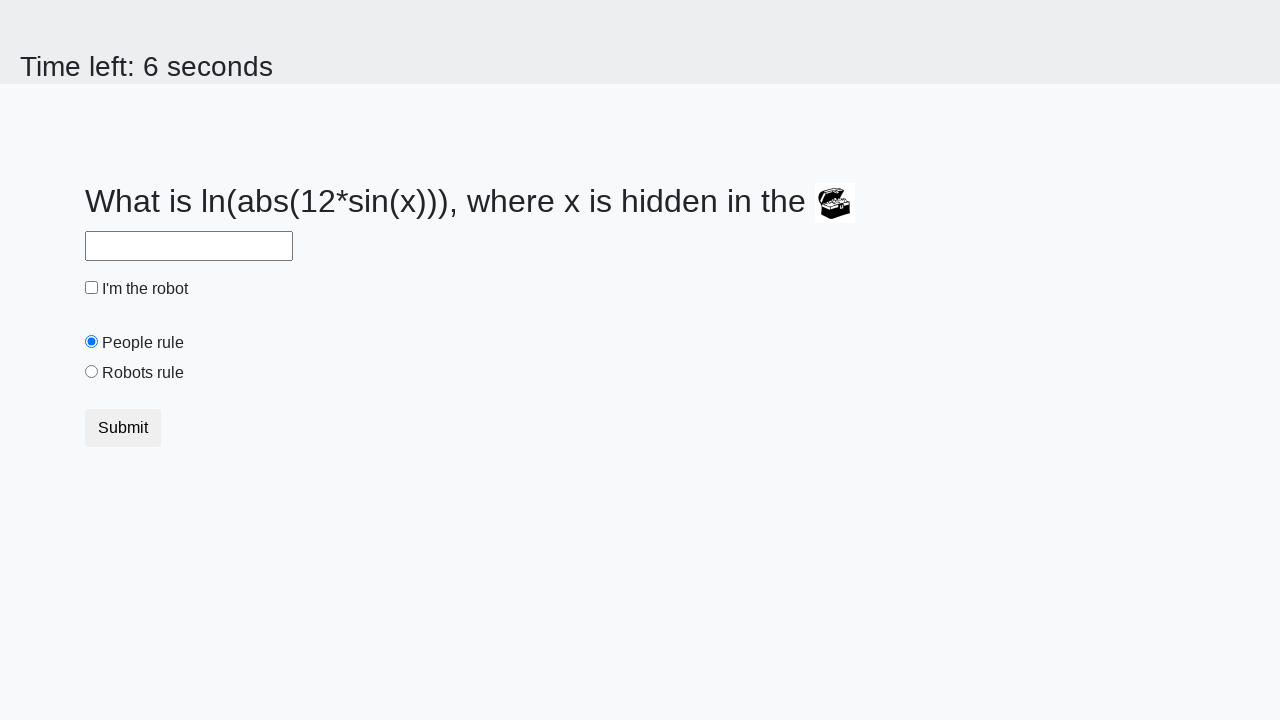

Filled answer field with calculated value on #answer
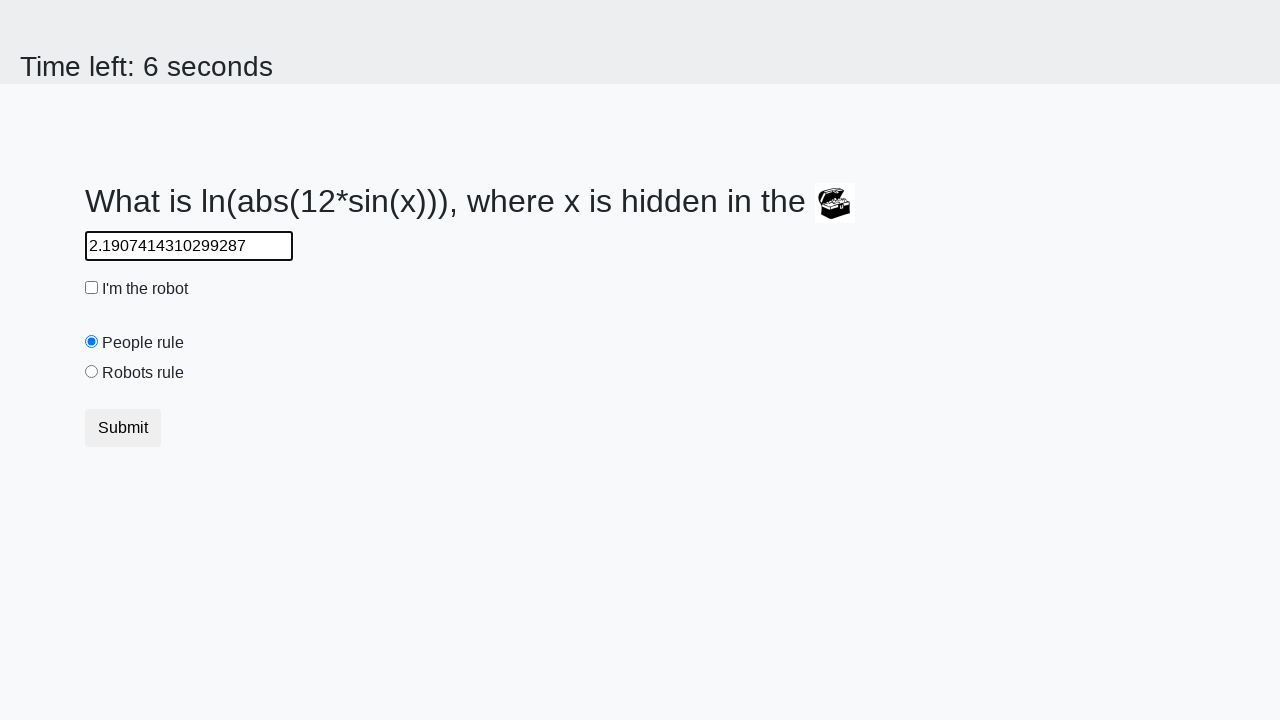

Checked the robot checkbox at (92, 288) on #robotCheckbox
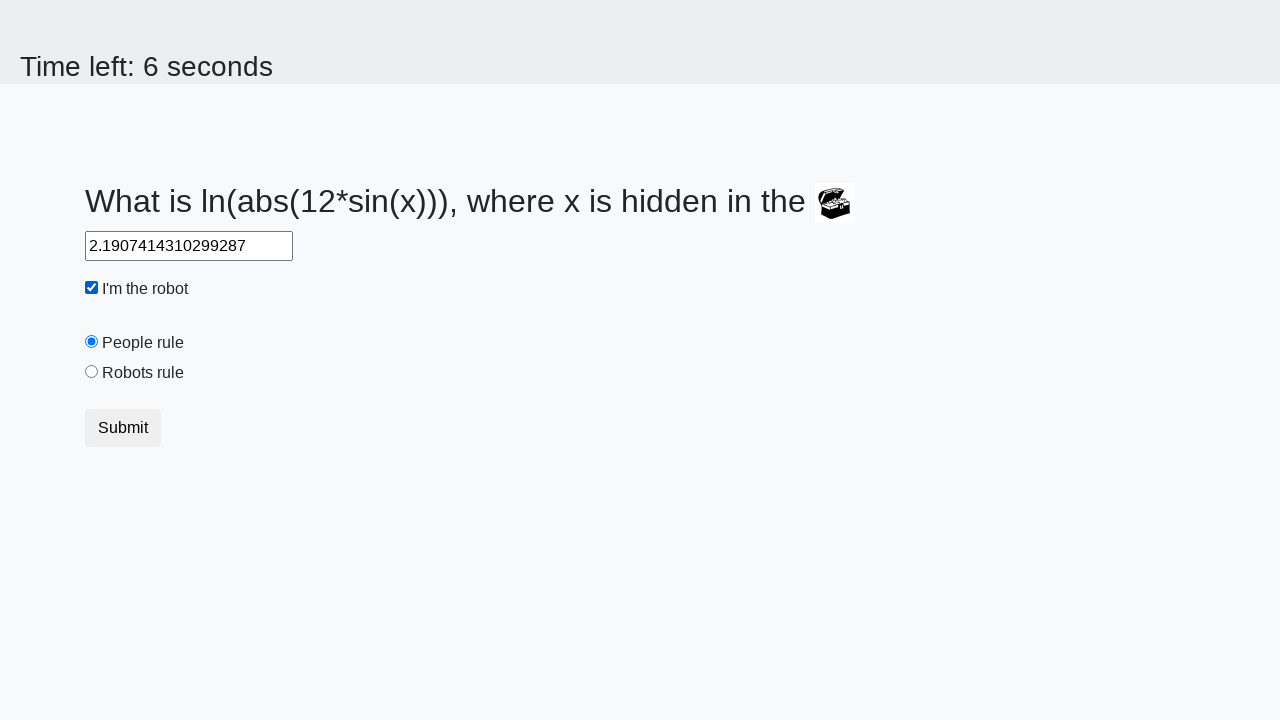

Selected the robots rule radio button at (92, 372) on #robotsRule
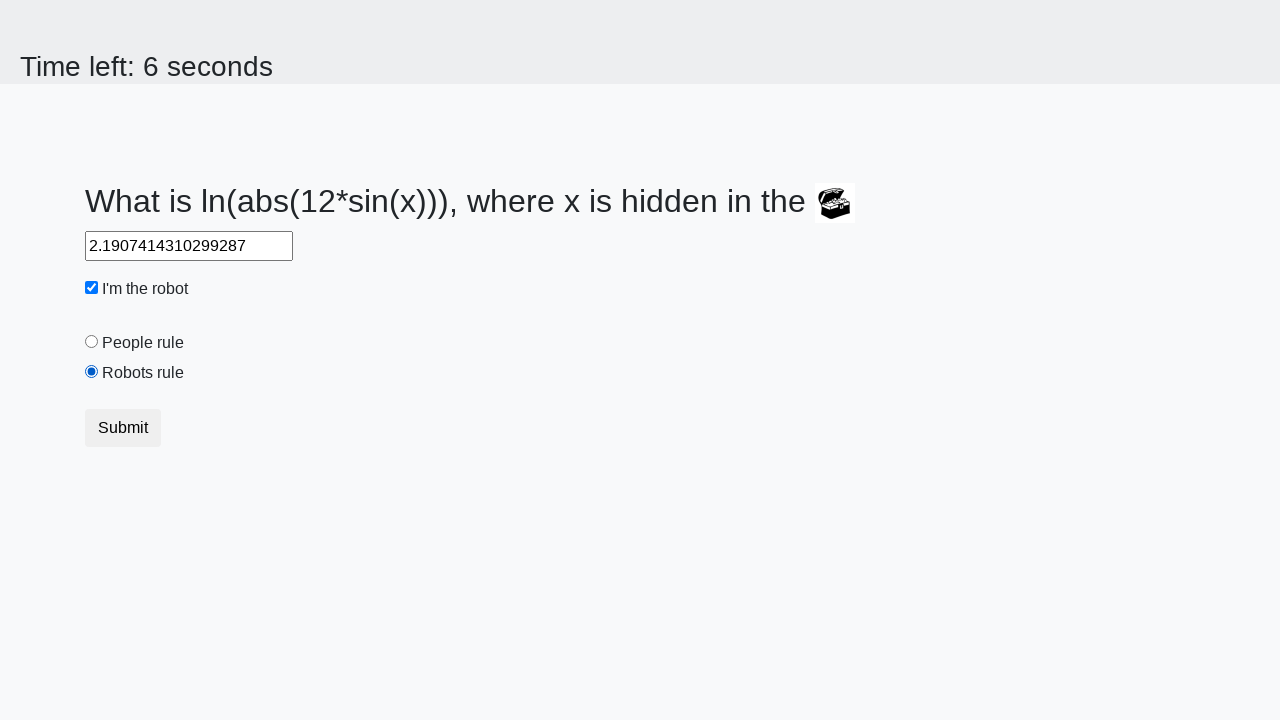

Clicked form submit button at (123, 428) on button.btn
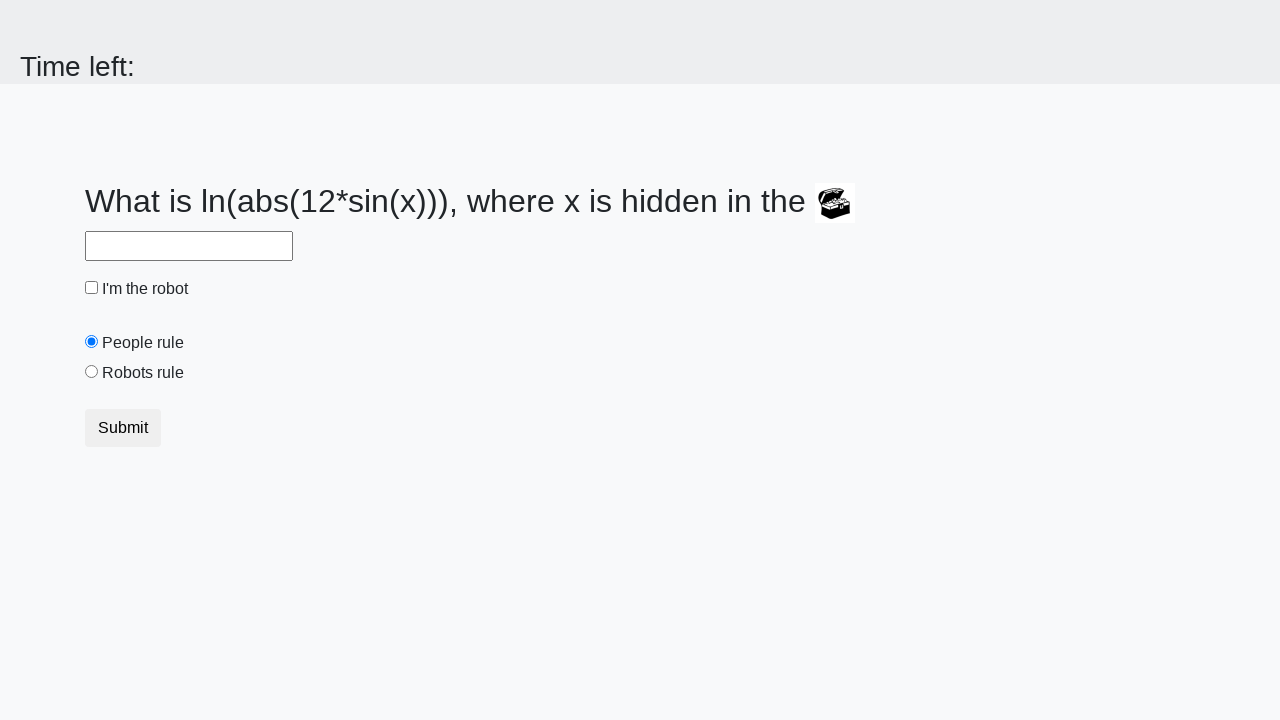

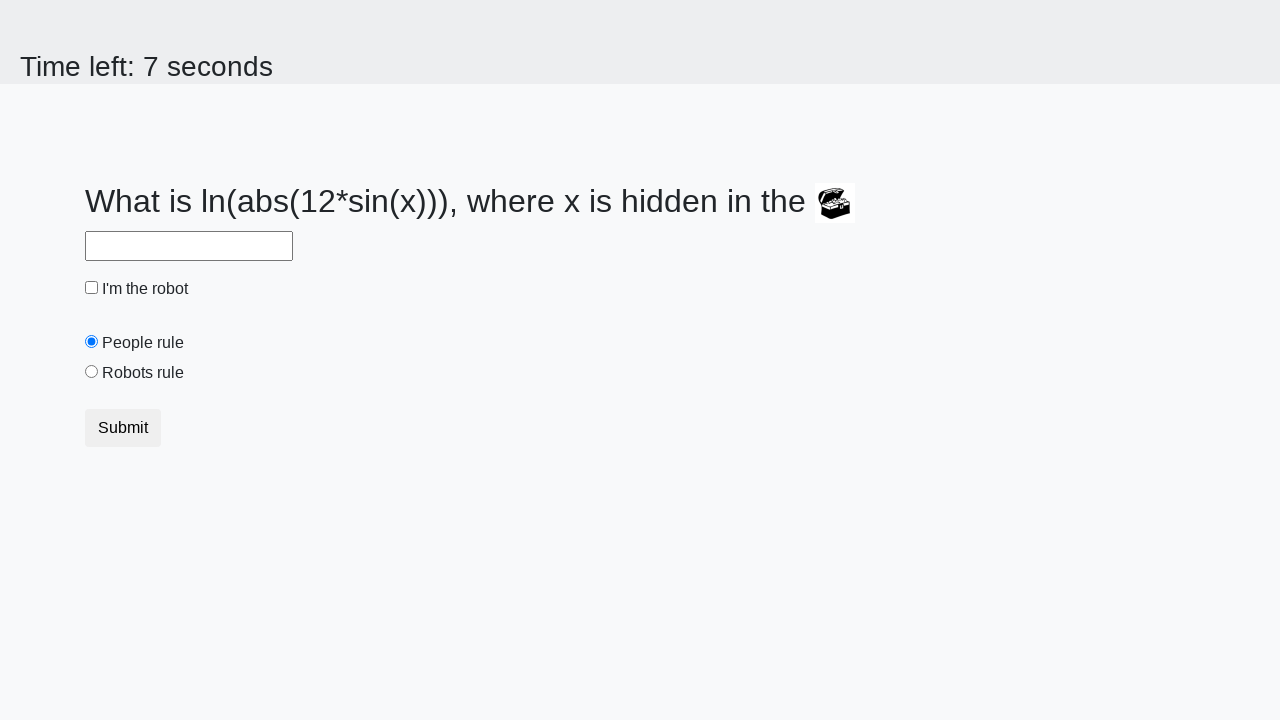